Clicks on the Blog navigation link and verifies the page title contains 'Blog' and URL contains 'blog'

Starting URL: https://webdriver.io/

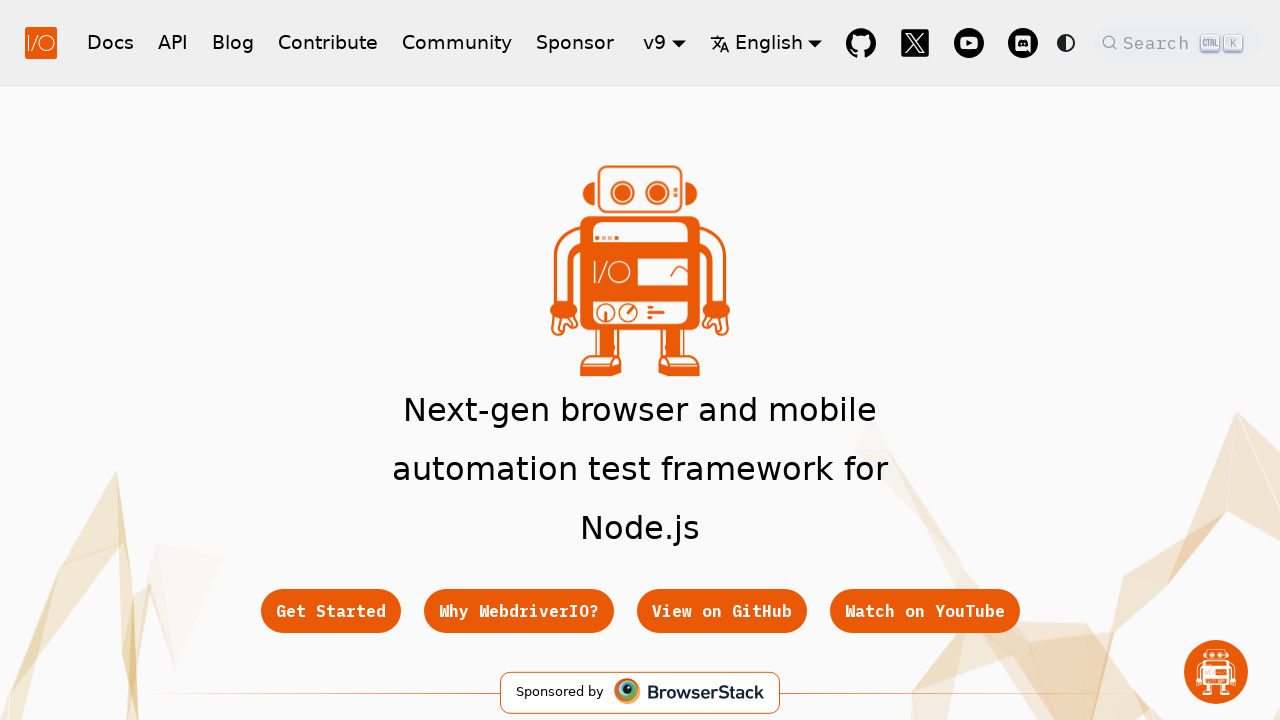

Clicked on the Blog navigation link at (233, 42) on a[href='/blog']
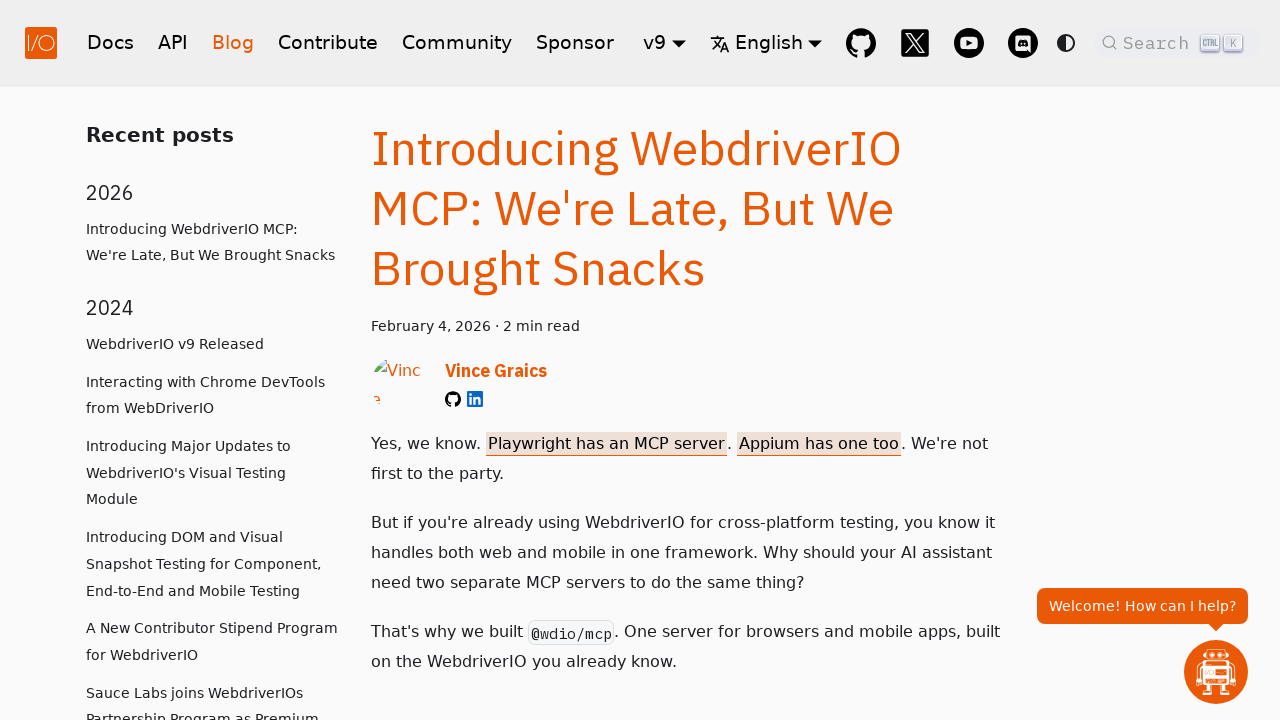

Page loaded with domcontentloaded state
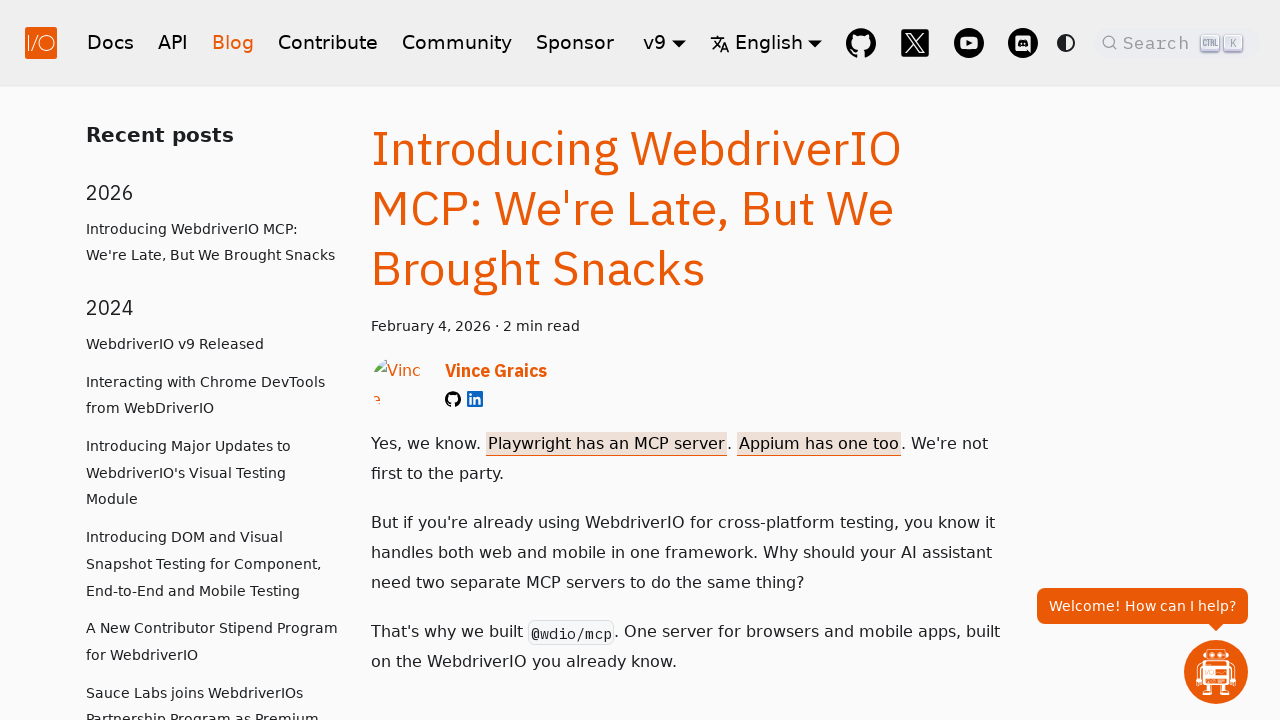

Verified page title contains 'Blog'
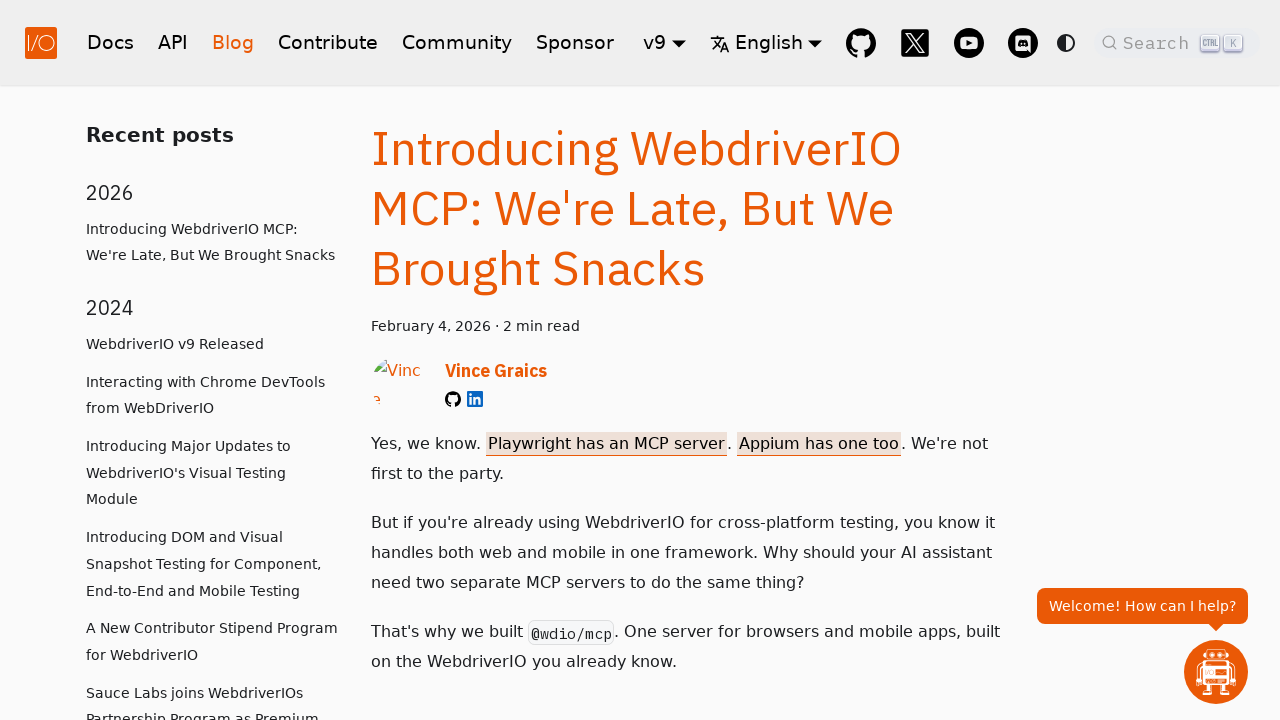

Verified URL contains 'blog'
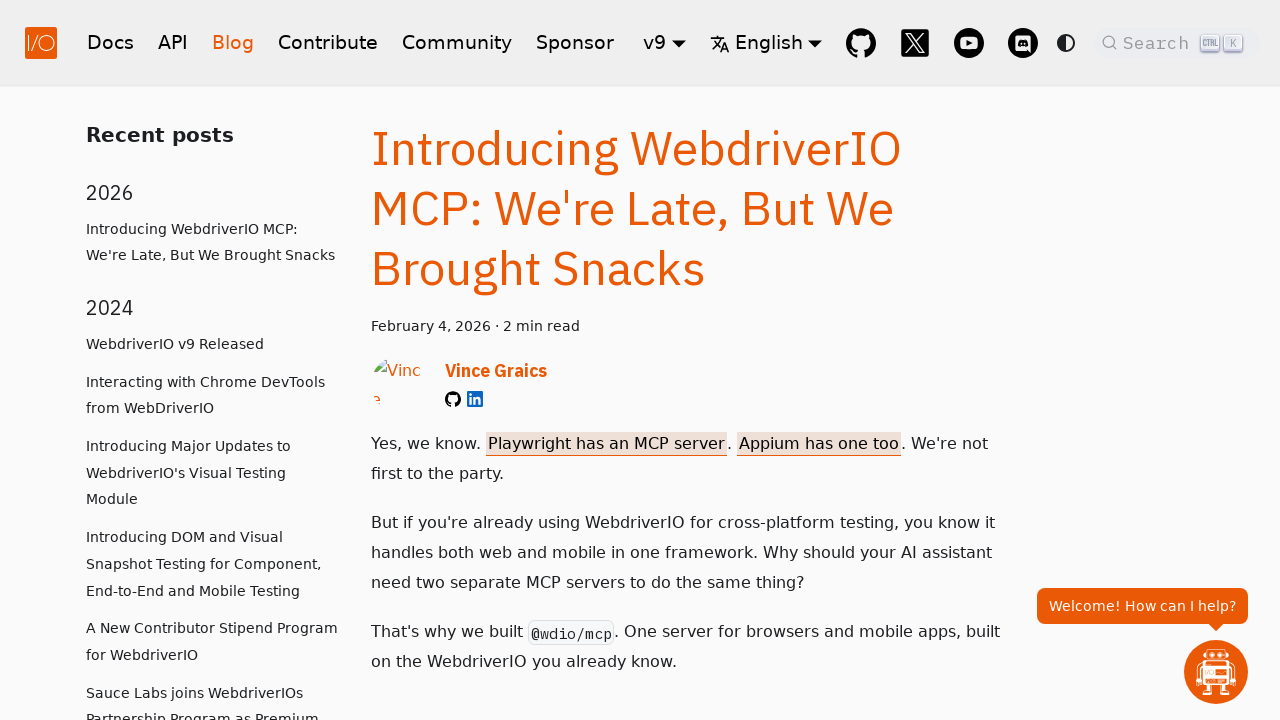

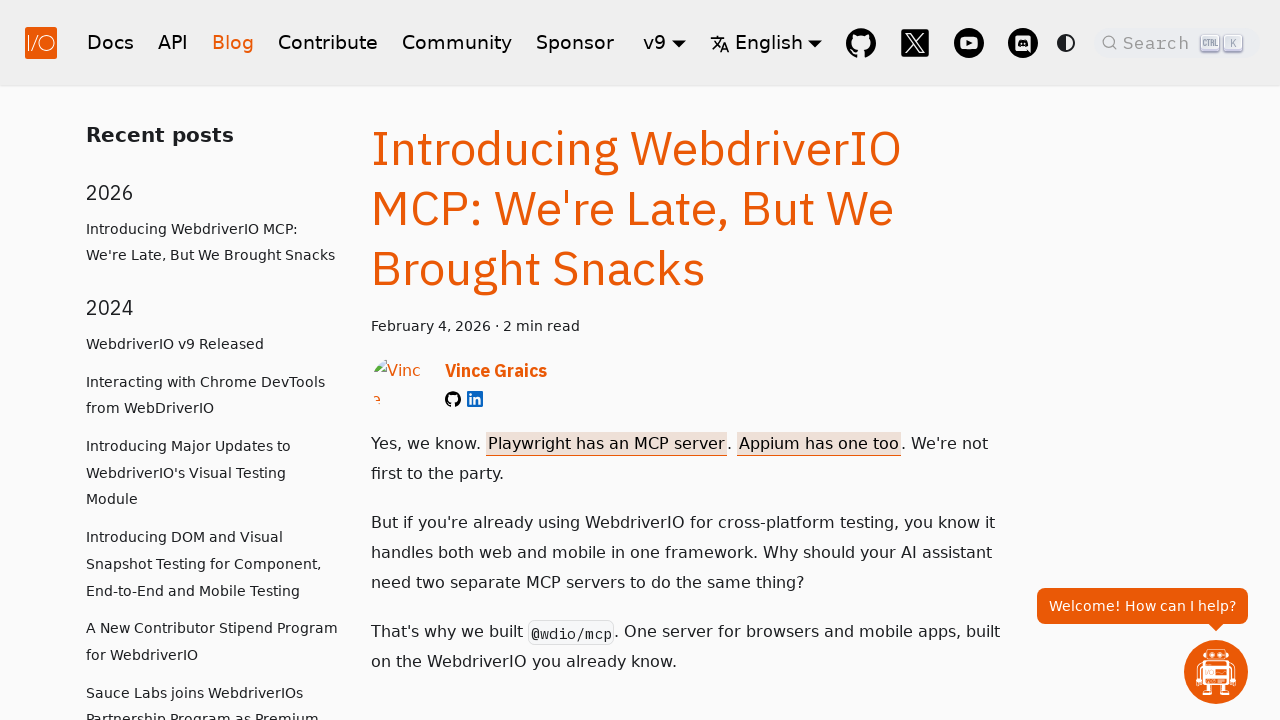